Tests basic browser navigation functionality including navigating between pages, going back, refreshing, and going forward on the Rahul Shetty Academy website

Starting URL: https://rahulshettyacademy.com

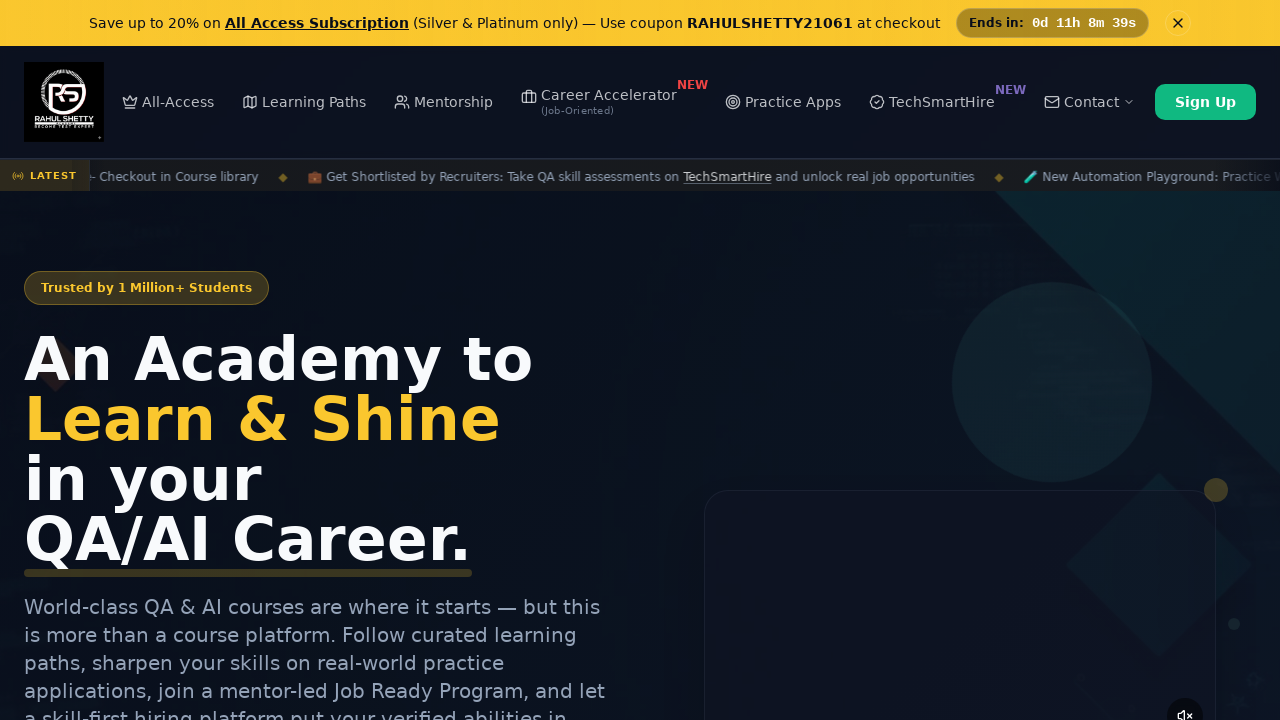

Navigated to Rahul Shetty Academy practice project page
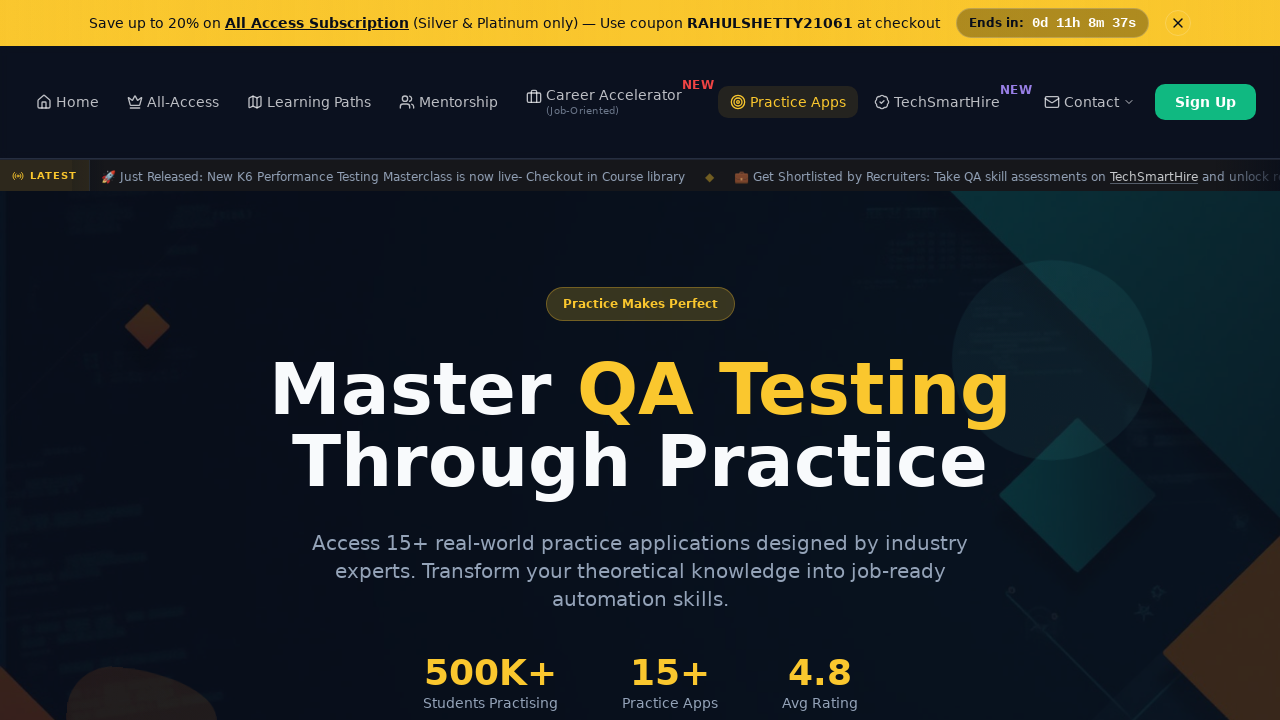

Navigated back to previous page
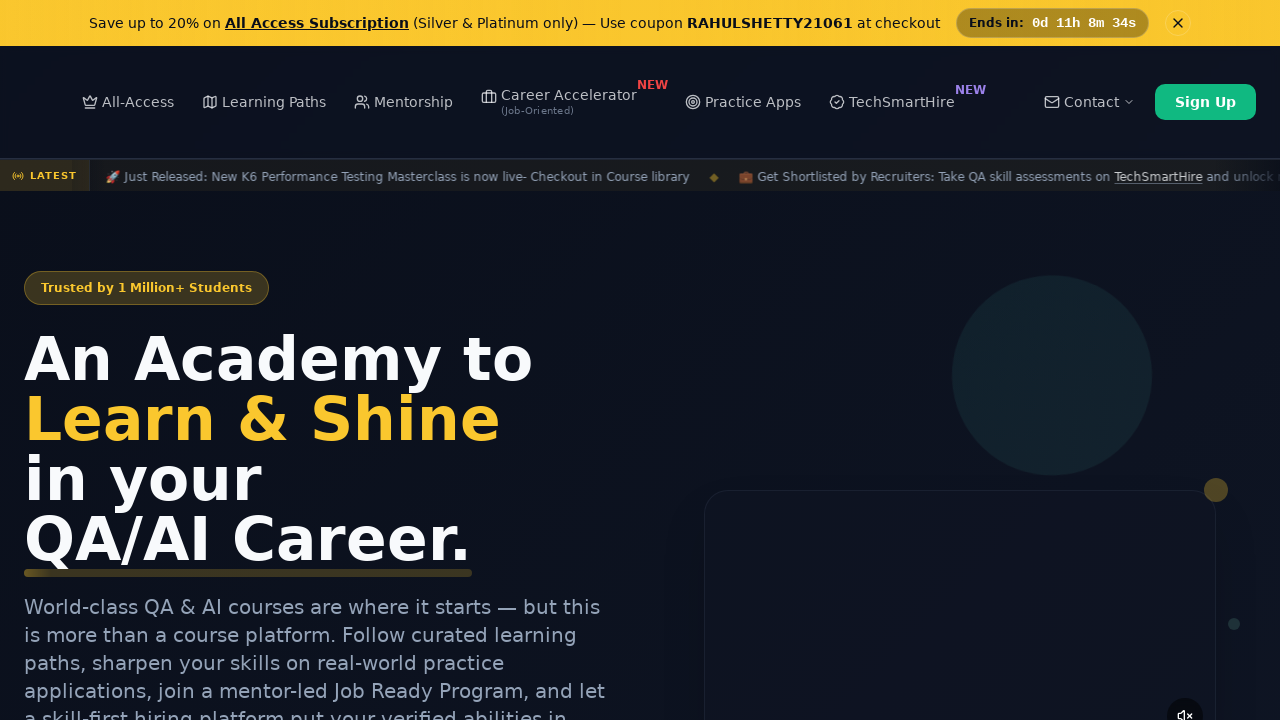

Refreshed current page
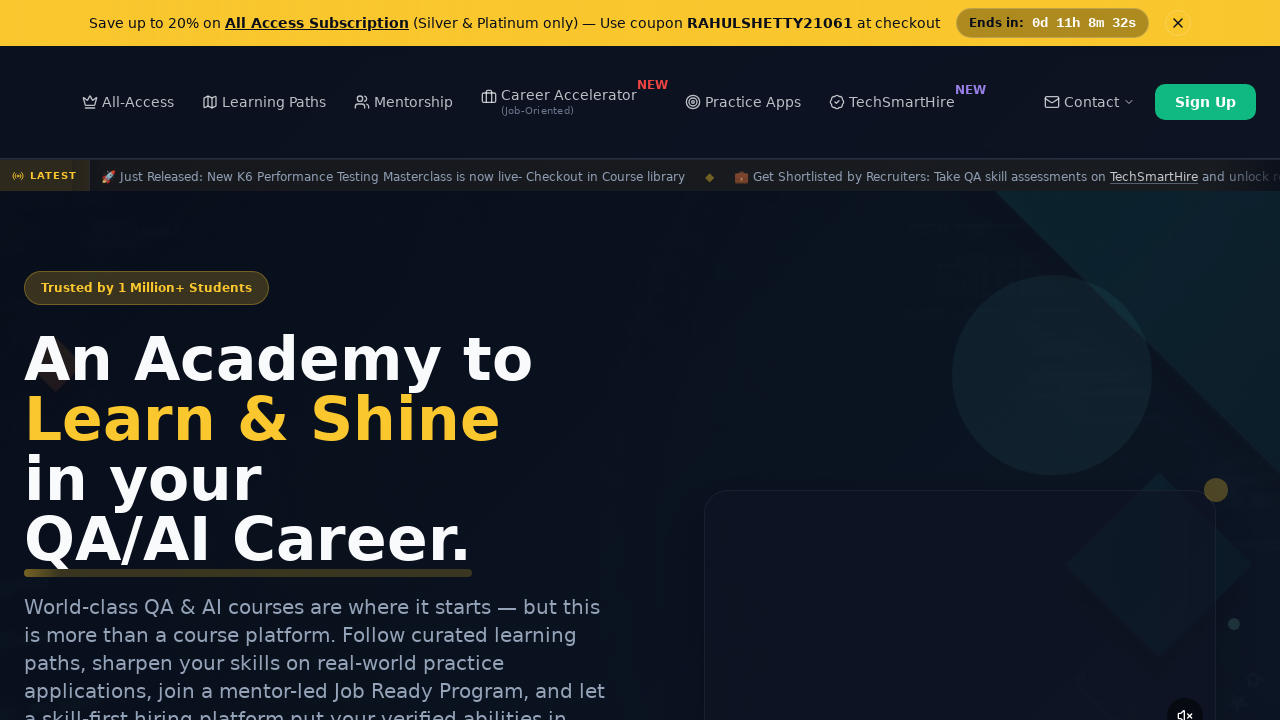

Navigated forward to practice project page
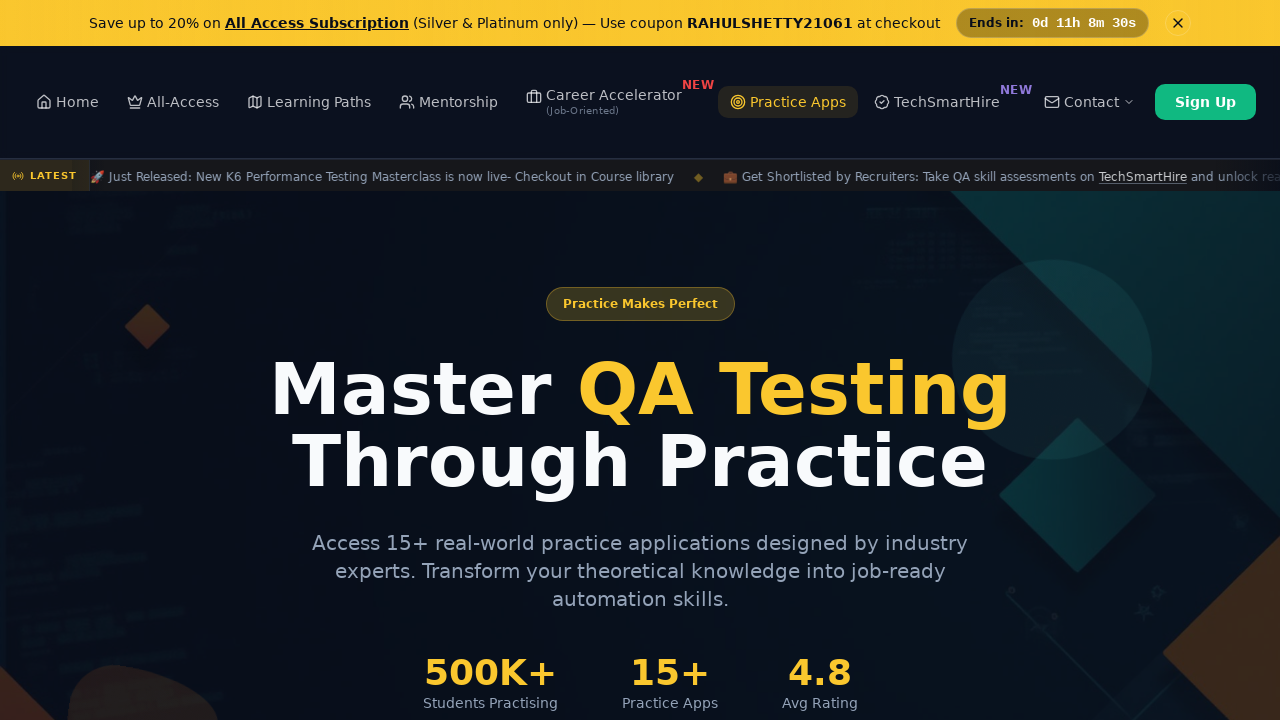

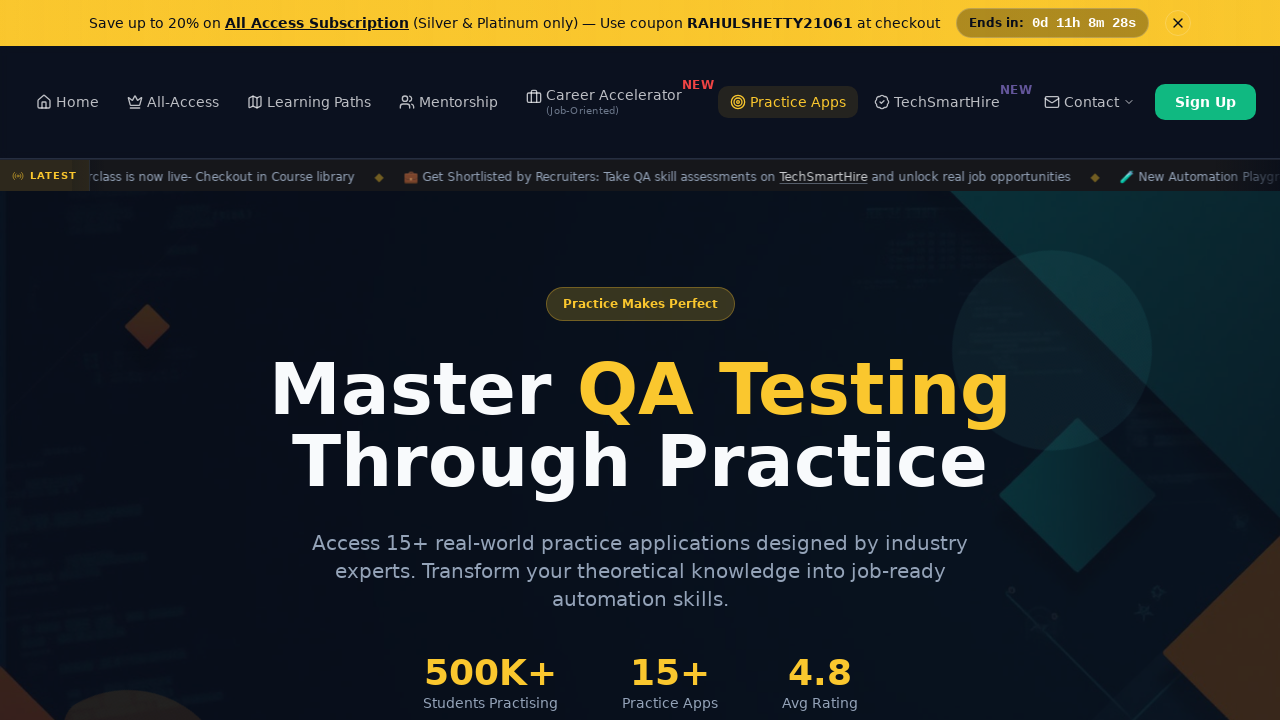